Tests that the counter displays the current number of todo items as they are added

Starting URL: https://demo.playwright.dev/todomvc

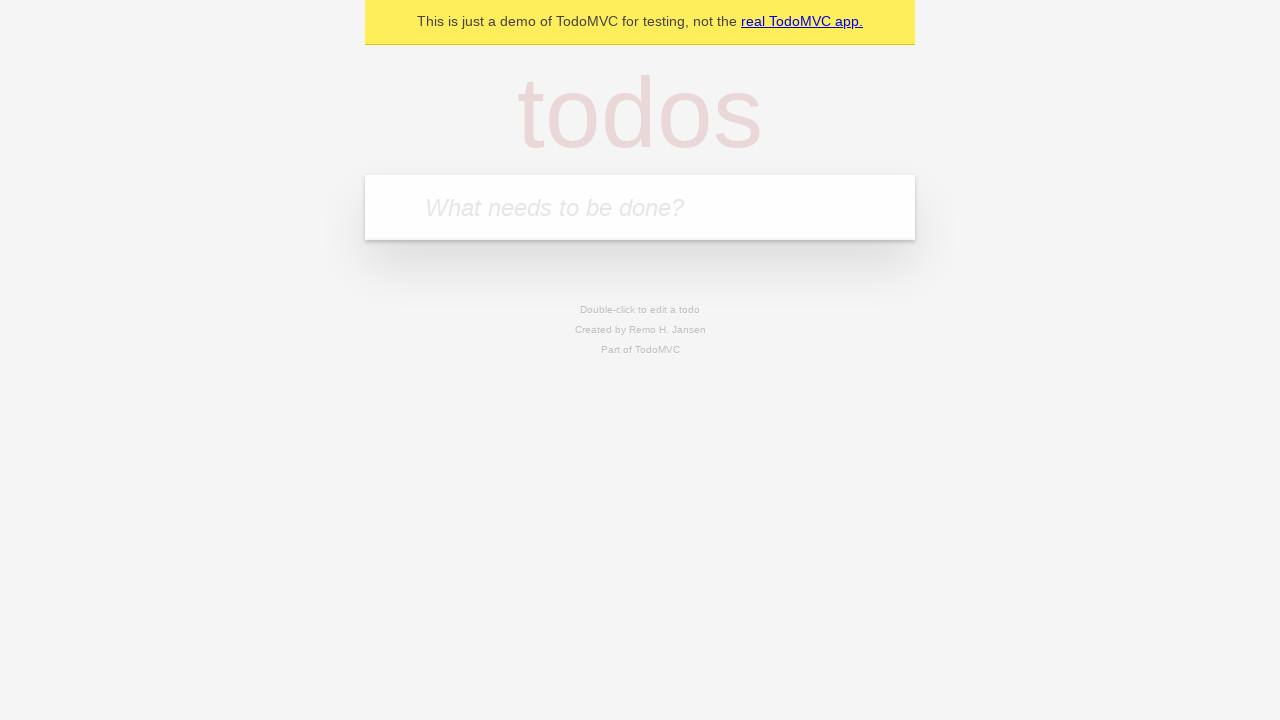

Filled todo input field with 'buy some cheese' on internal:attr=[placeholder="What needs to be done?"i]
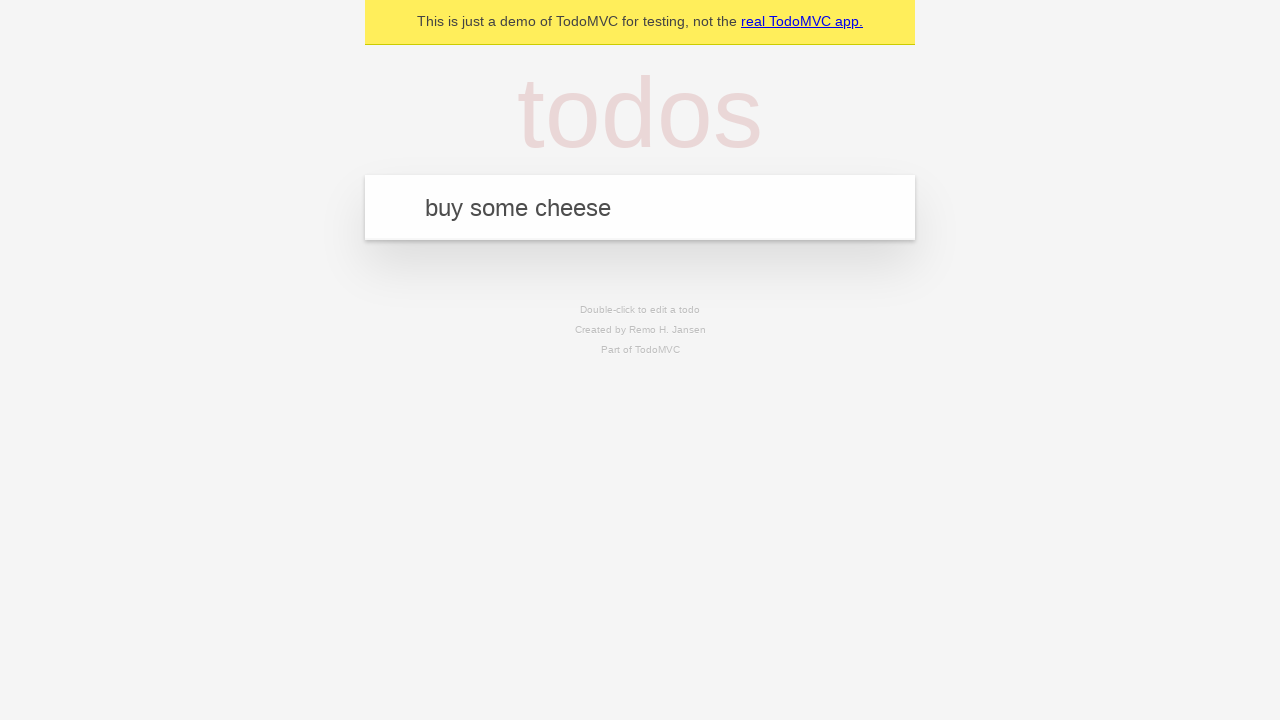

Pressed Enter to add first todo item on internal:attr=[placeholder="What needs to be done?"i]
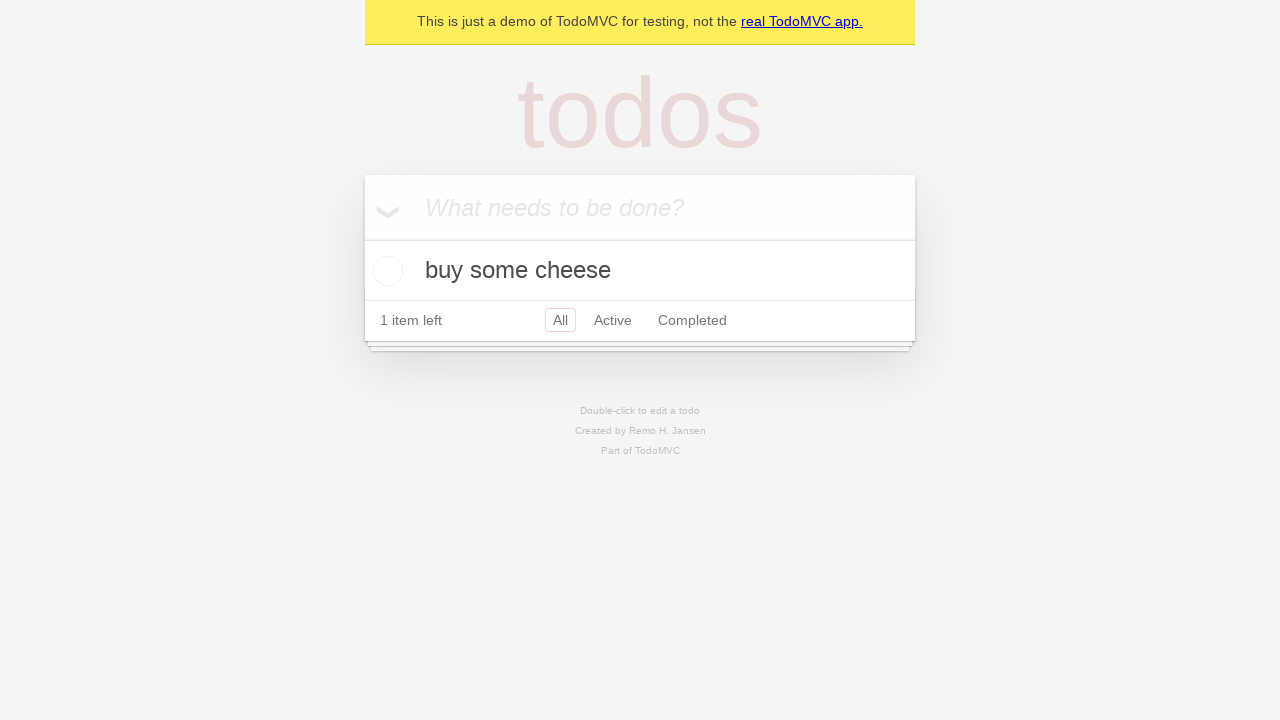

Todo counter element loaded
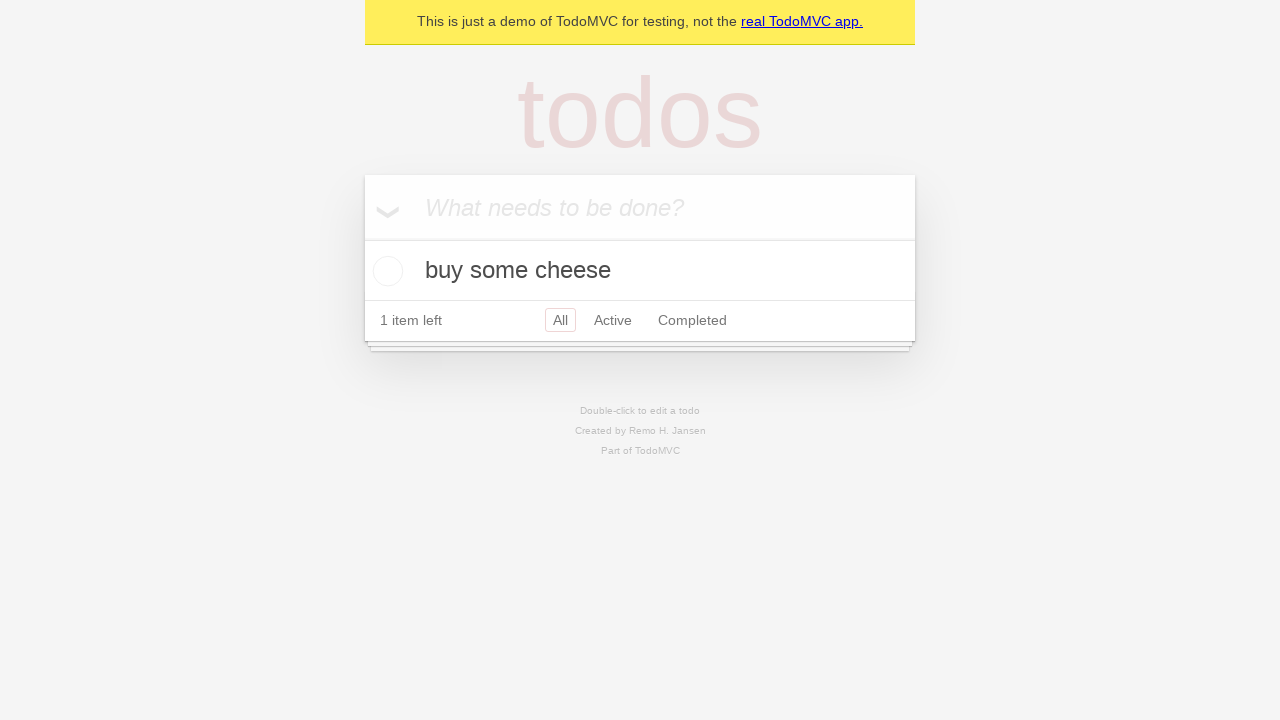

Filled todo input field with 'feed the cat' on internal:attr=[placeholder="What needs to be done?"i]
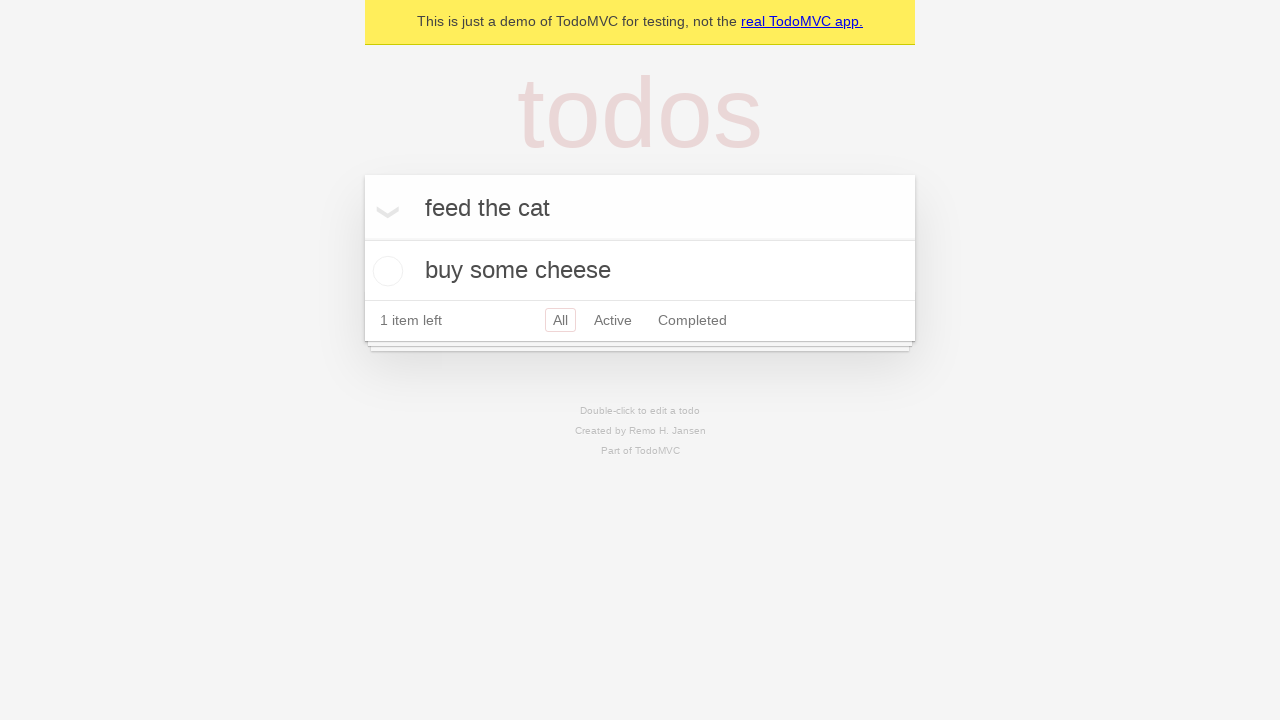

Pressed Enter to add second todo item on internal:attr=[placeholder="What needs to be done?"i]
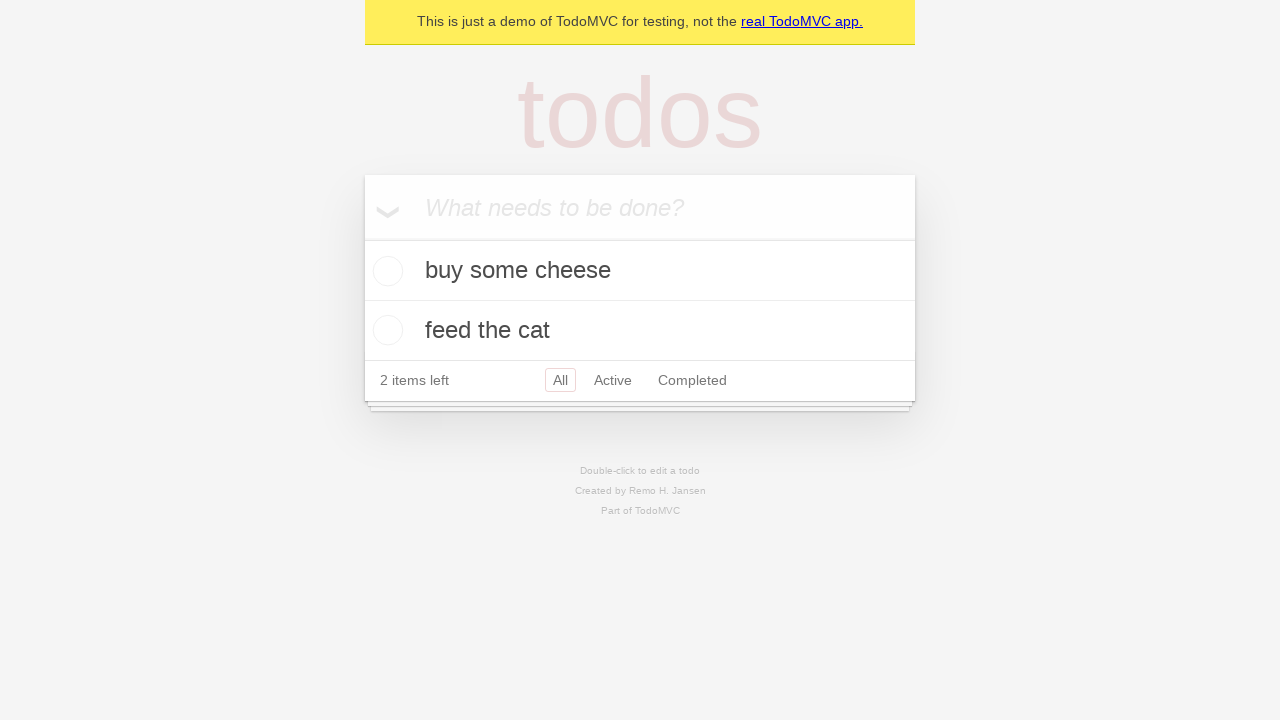

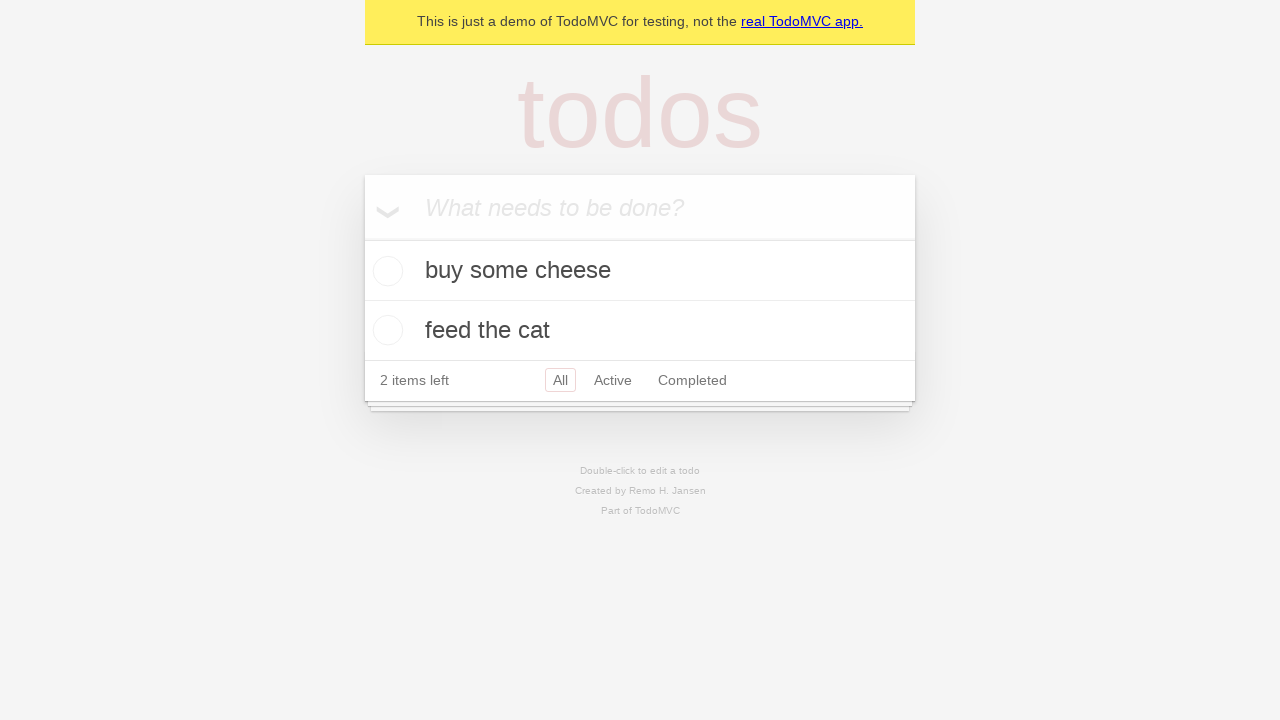